Tests adding an expense under the Kids category by selecting the category from a dropdown, entering a description and amount, then submitting the form

Starting URL: https://budget.modus.app/#/budget

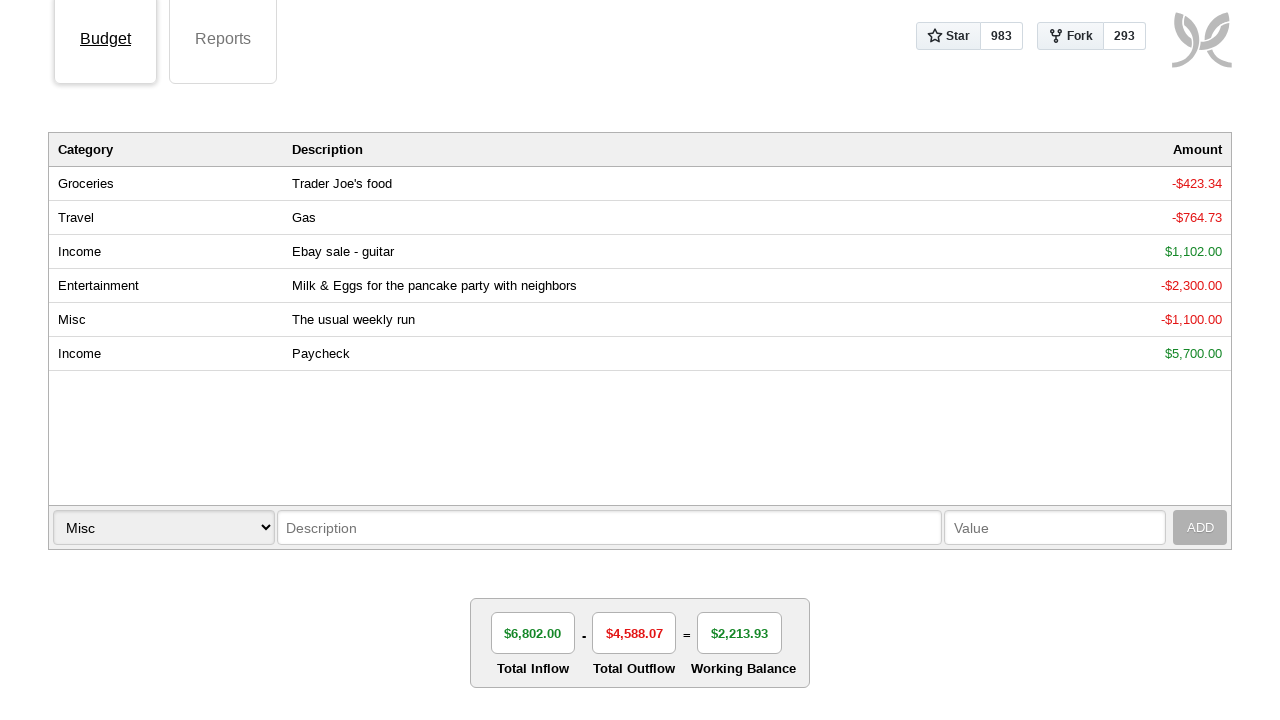

Selected 'Kids' category from dropdown on select[name='categoryId']
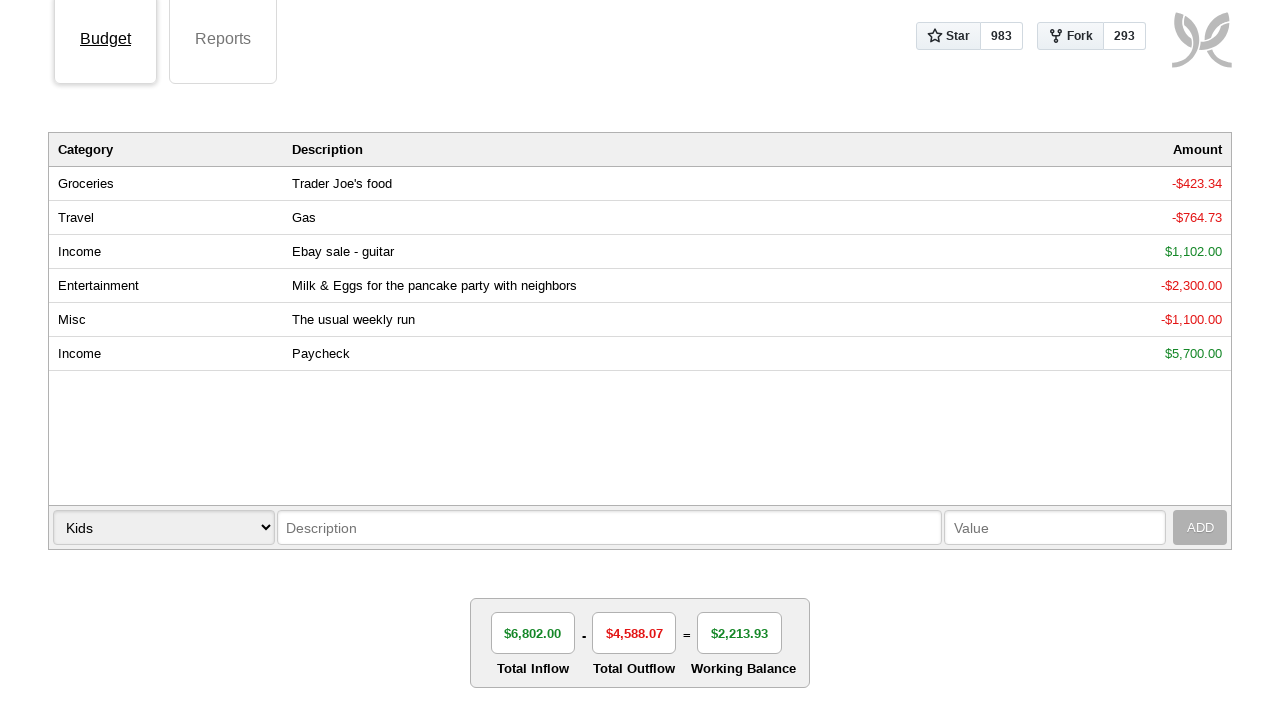

Entered expense description 'Kids birthday Funcity' on input[name='description']
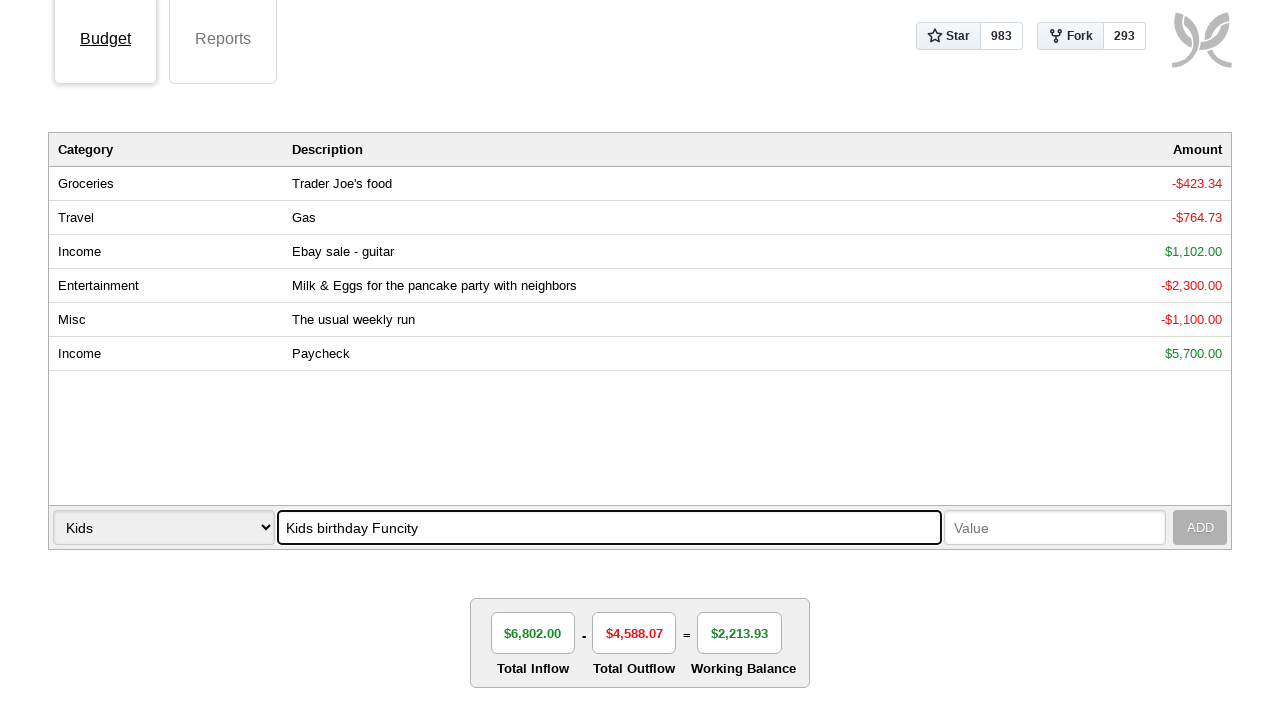

Entered expense amount '200' on input[name='value']
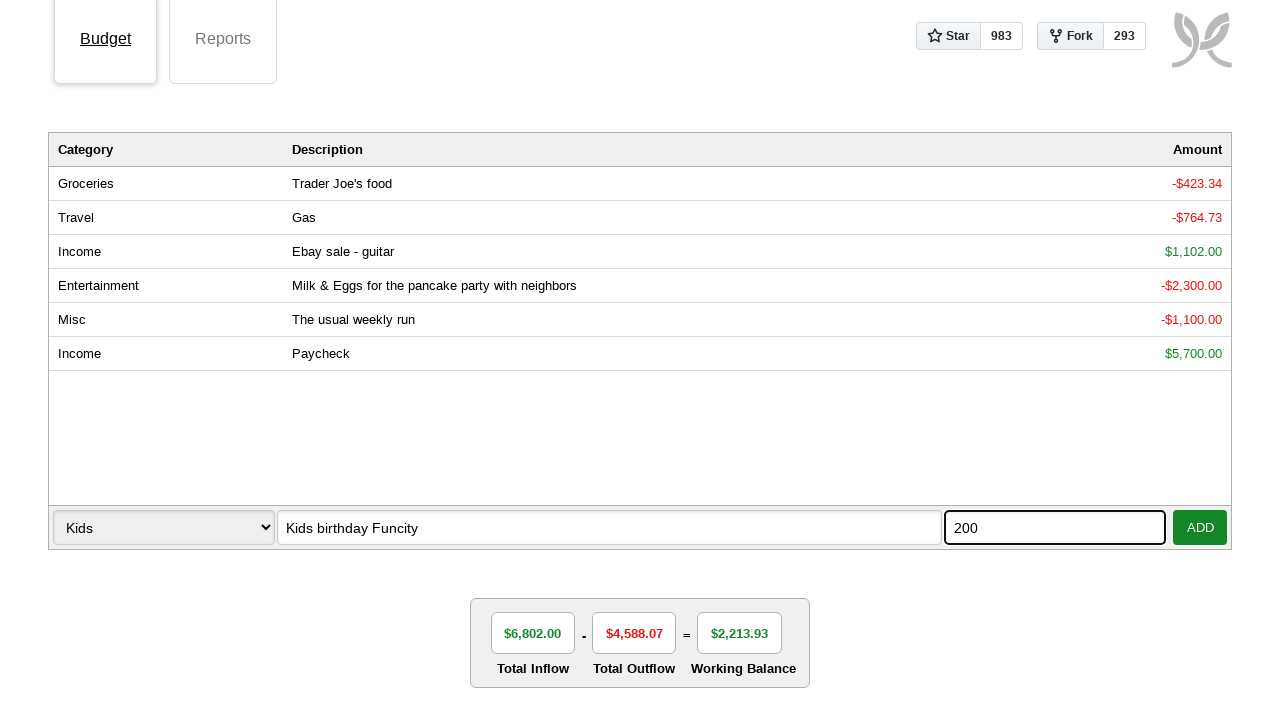

Clicked submit button to add expense at (1200, 528) on button[type='submit']
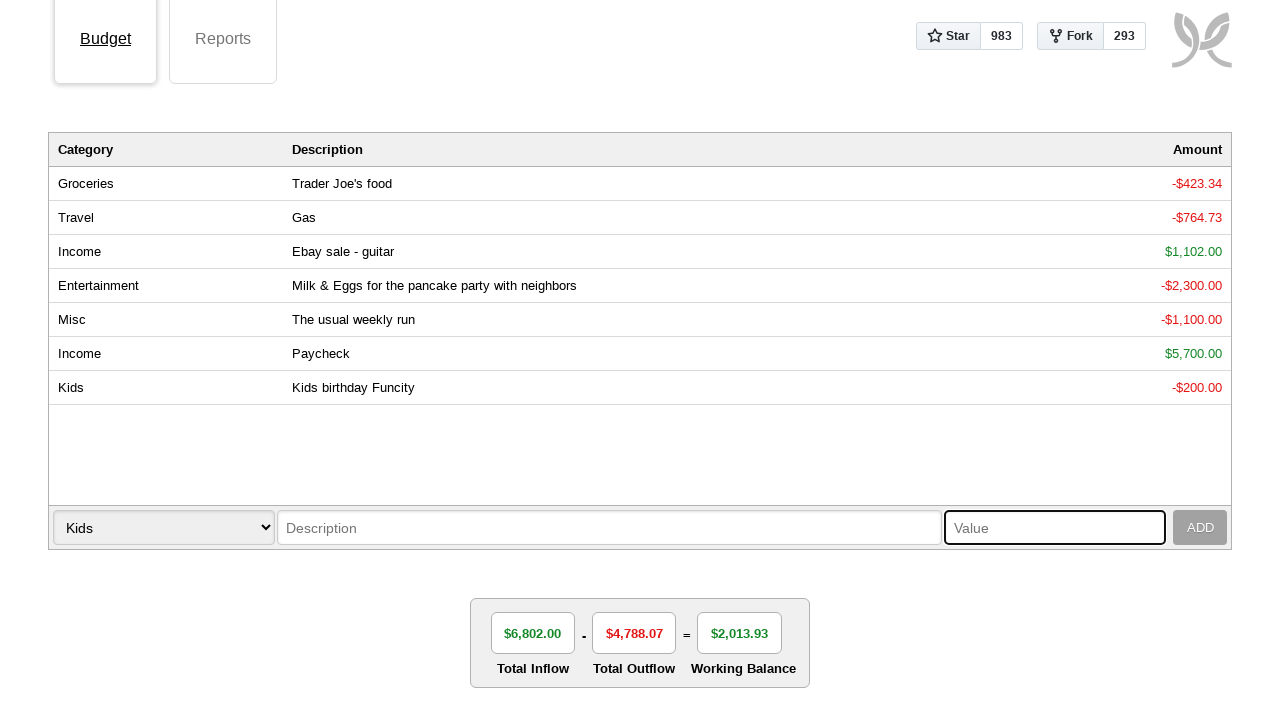

Waited for expense to be added to Kids category
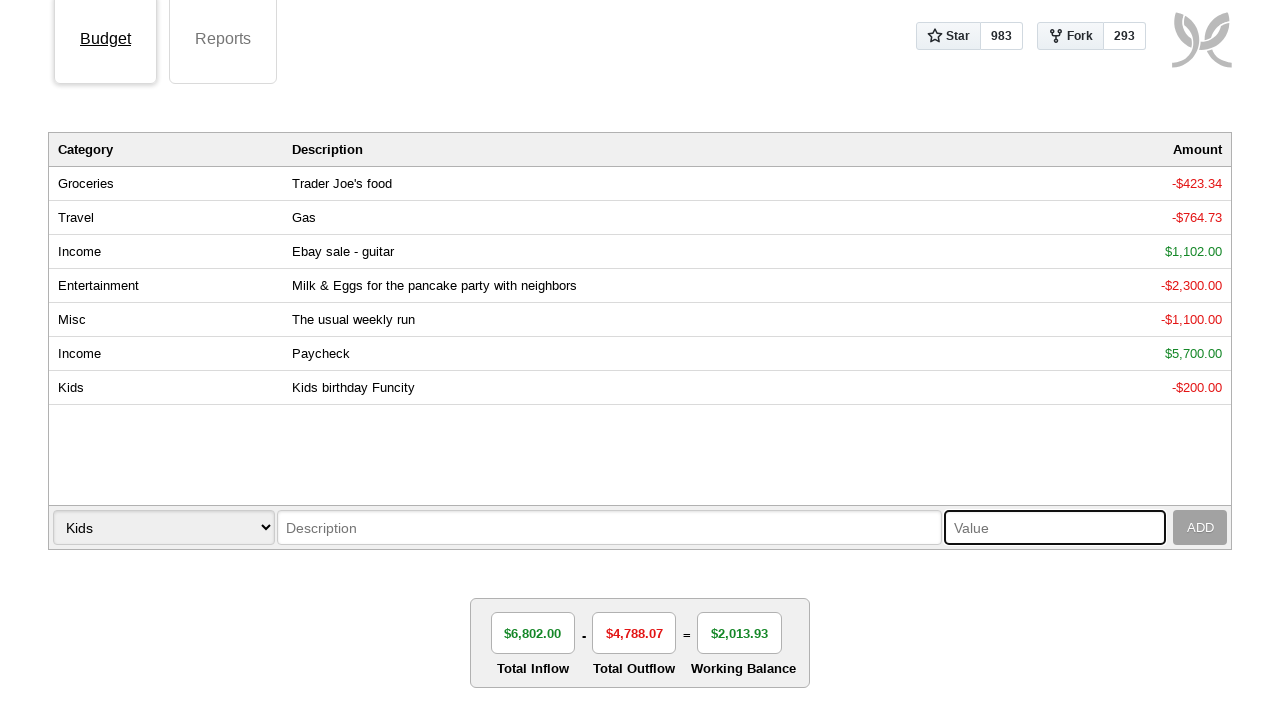

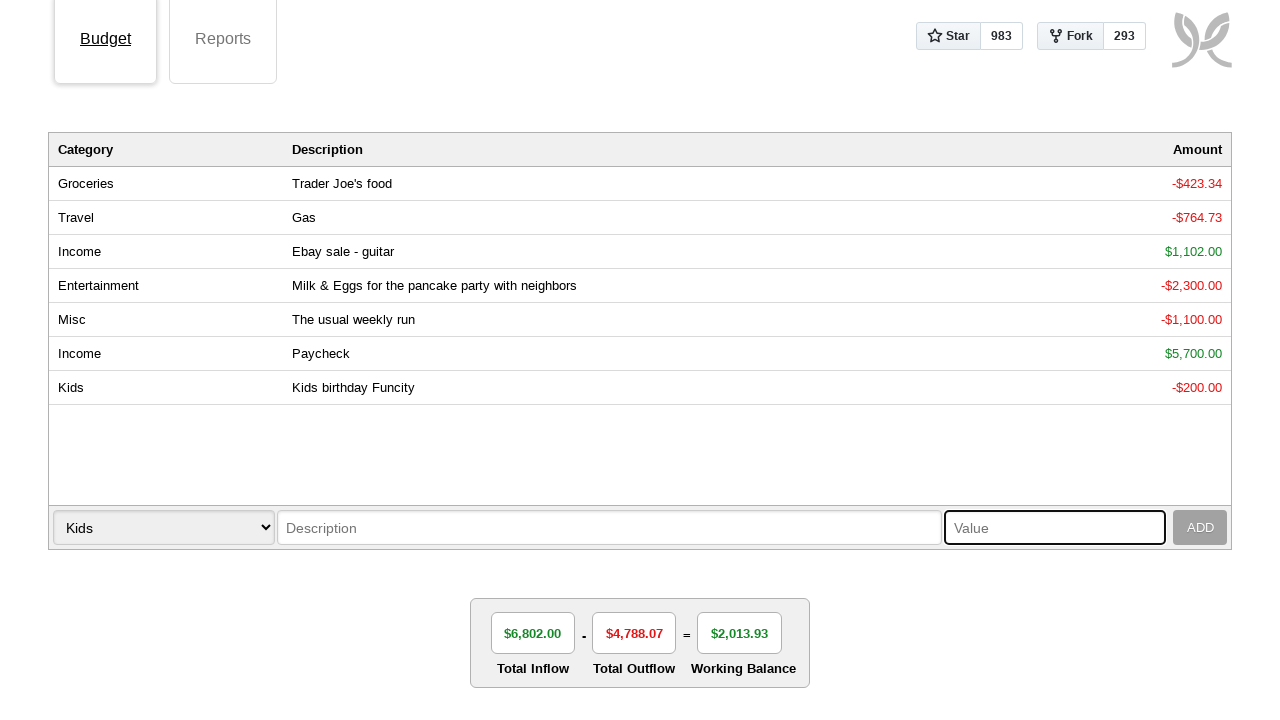